Opens the Gercep page on VCGamers and verifies the URL, title, and that the main heading is visible

Starting URL: https://vcgamers.com/gercep

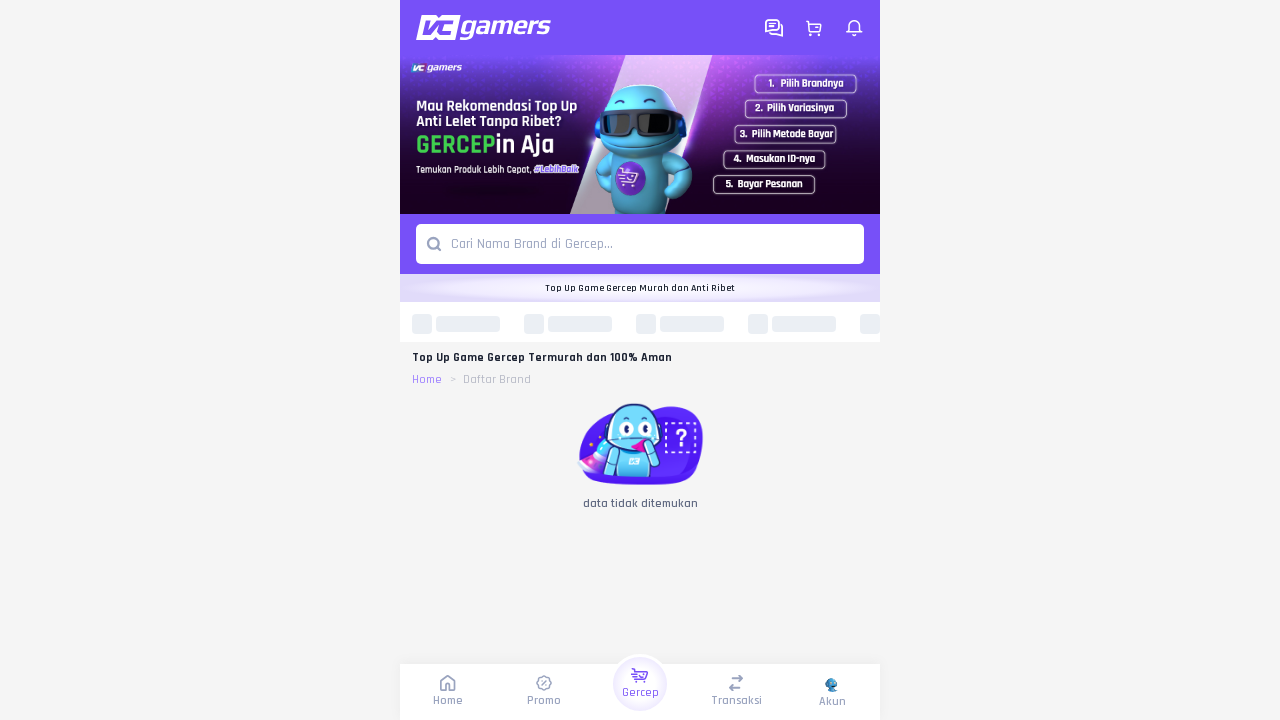

Waited for page to reach domcontentloaded state
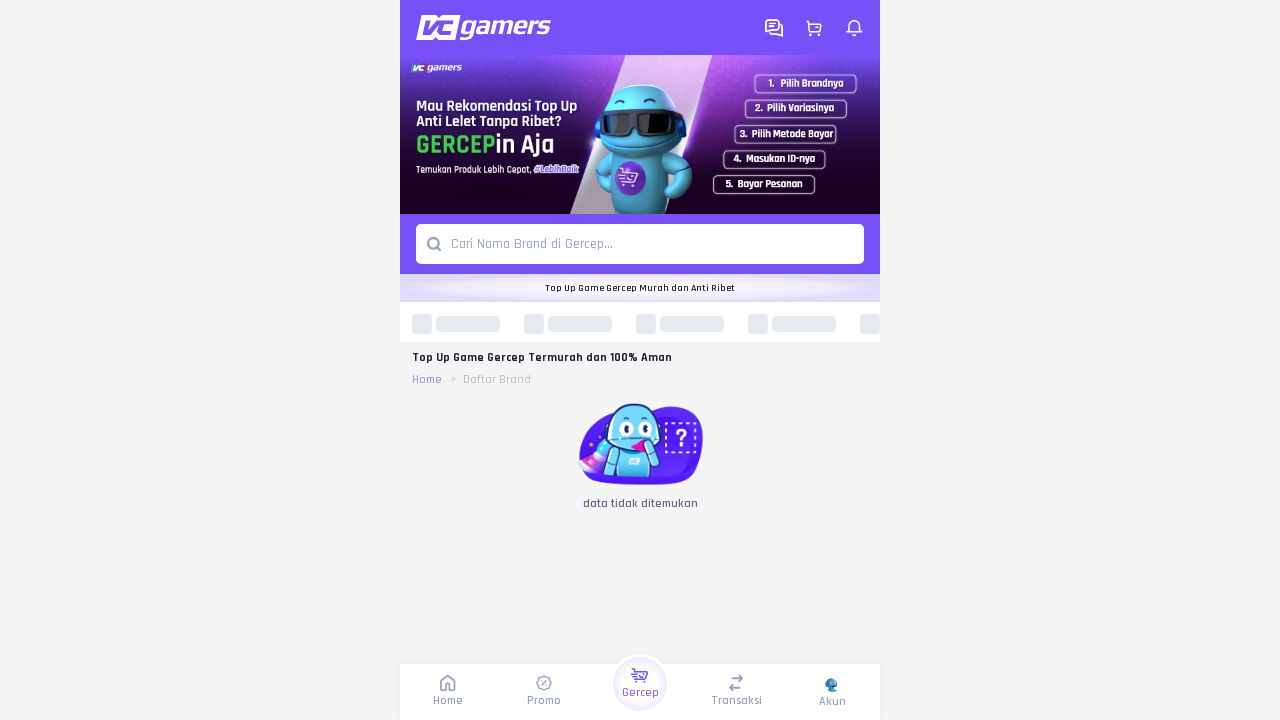

Verified URL contains '/gercep'
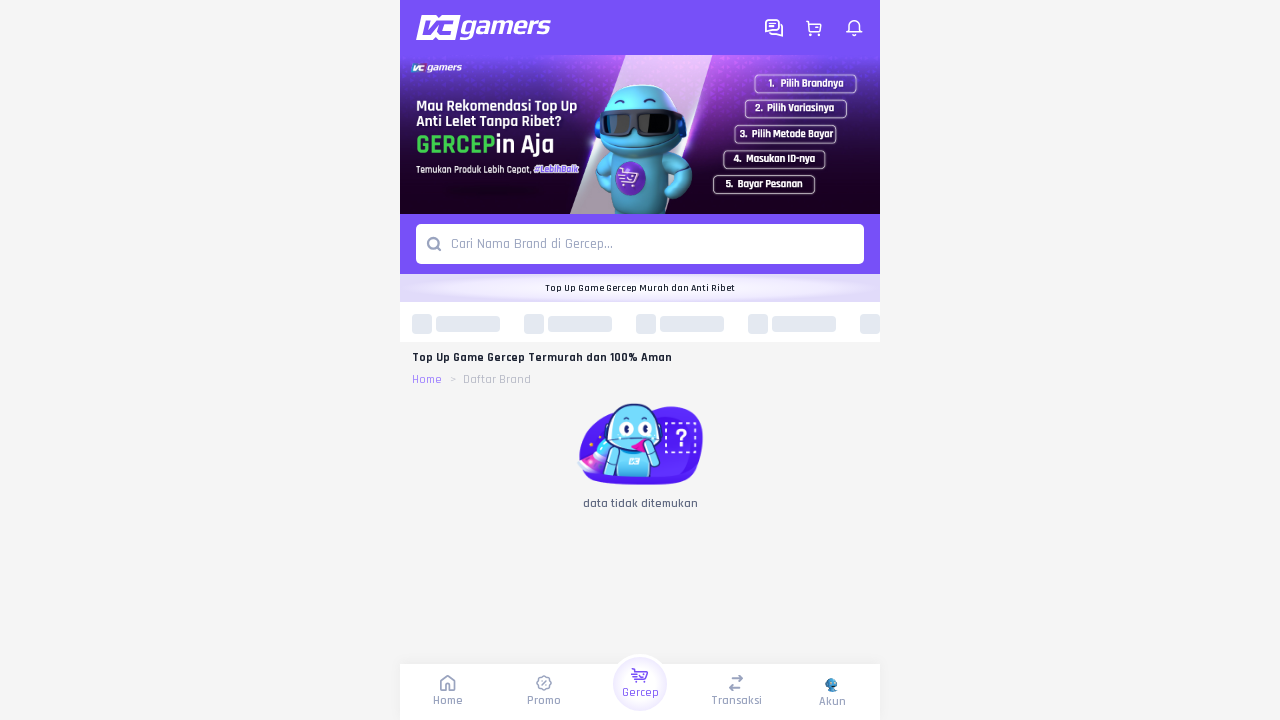

Verified page title contains 'Gercep'
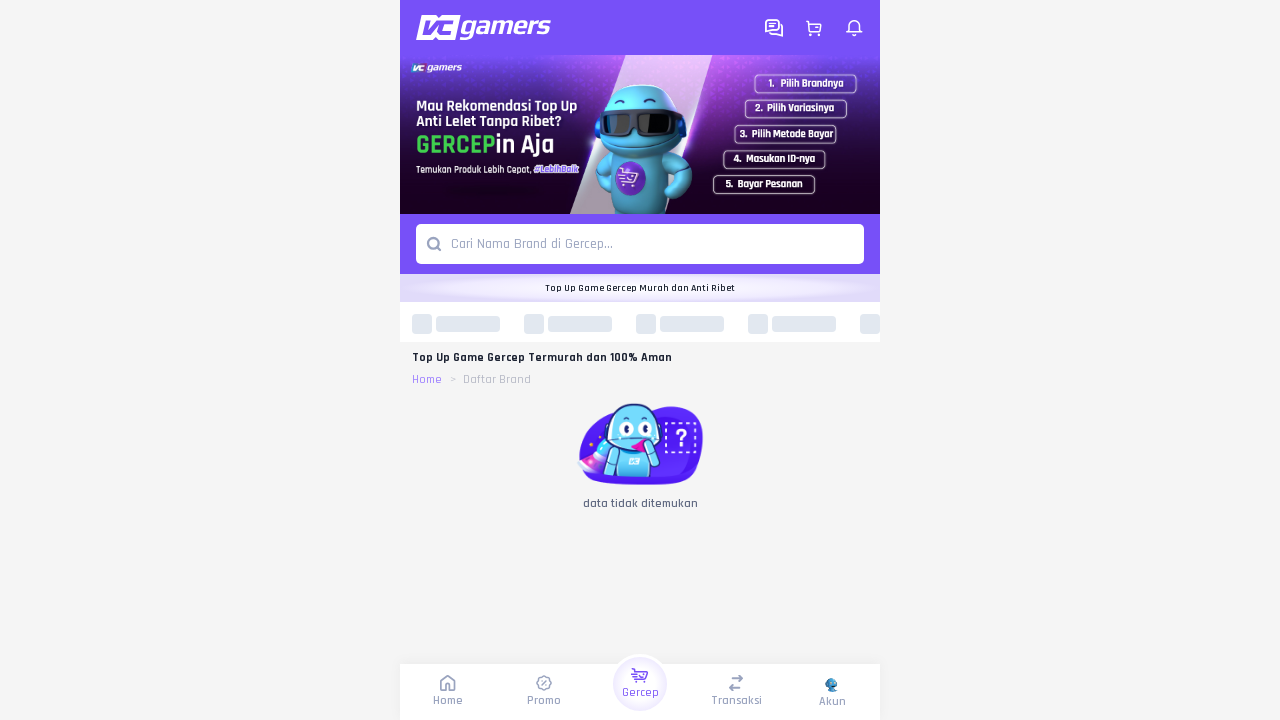

Verified H1 heading with 'gercep' is visible
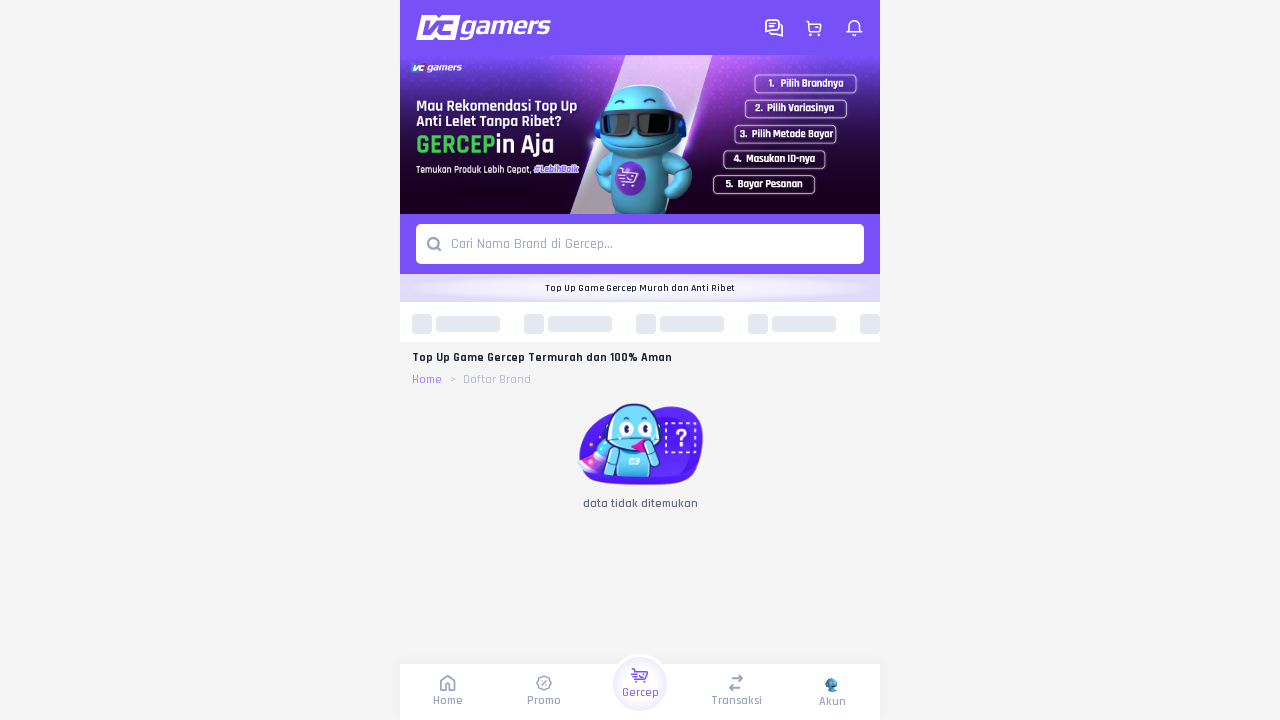

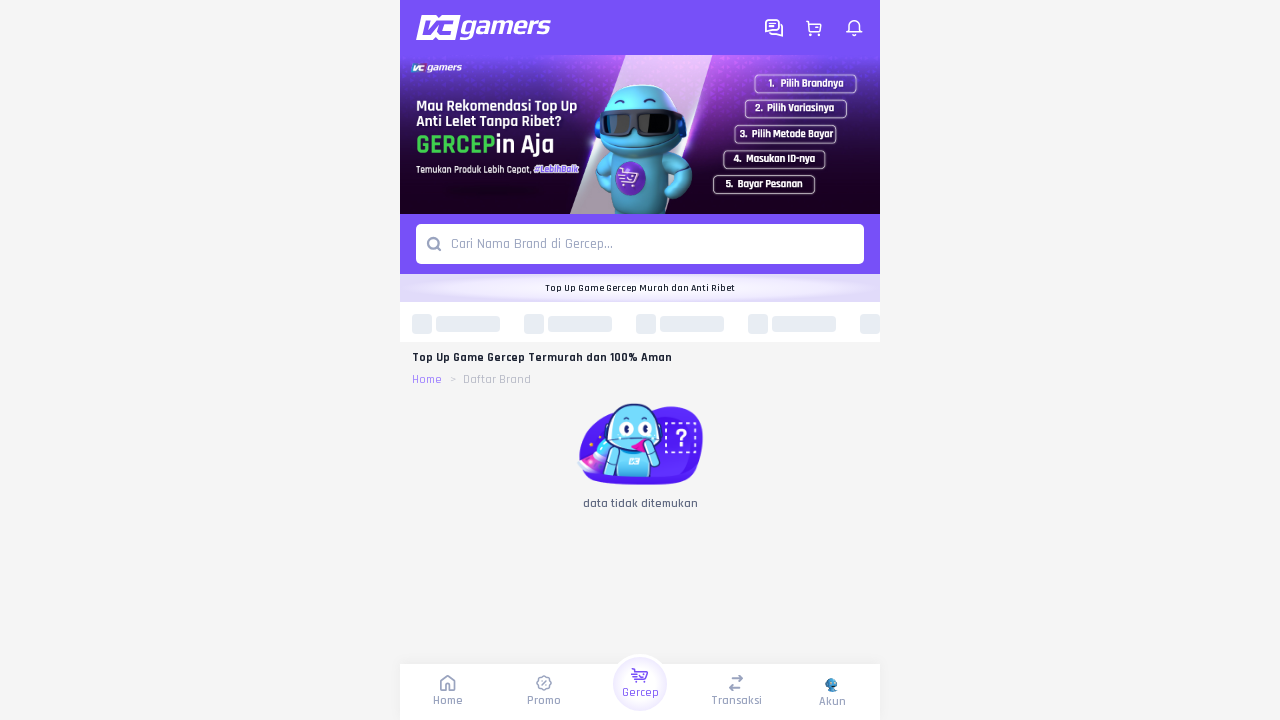